Tests opening a popup window by clicking a link and retrieving window handles for both parent and child windows

Starting URL: https://omayo.blogspot.com/

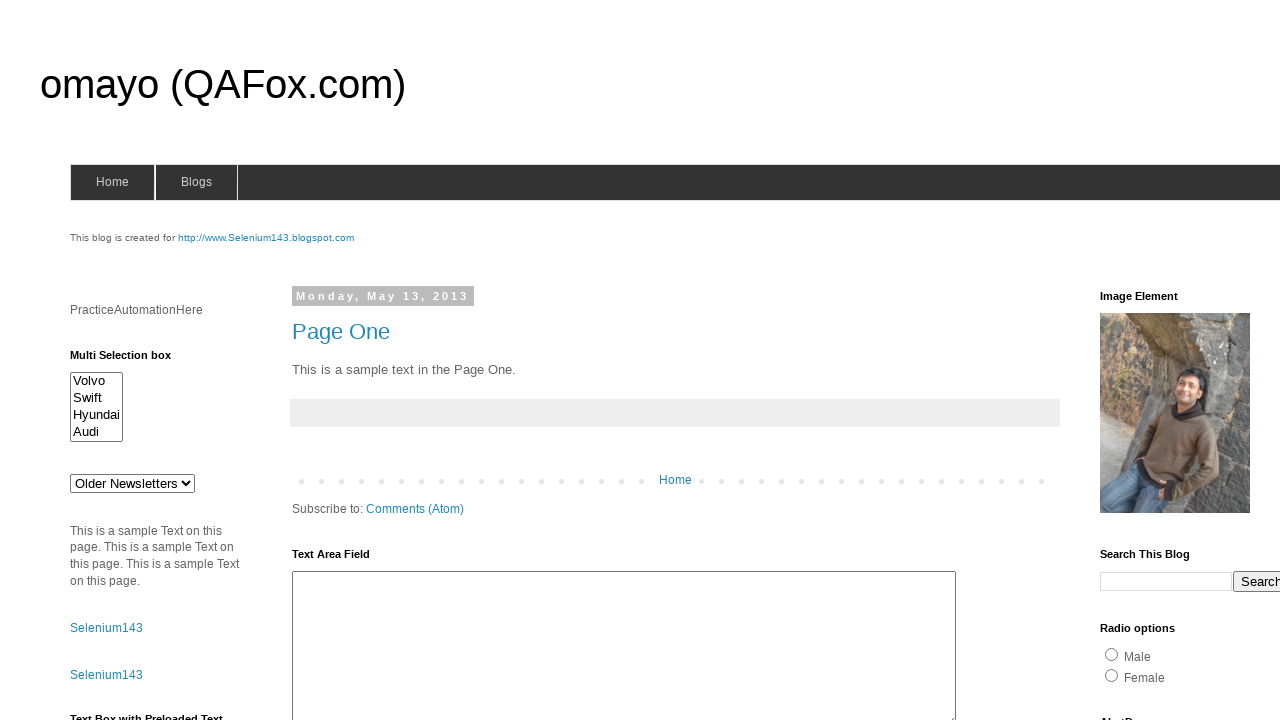

Located the 'Open a popup window' link
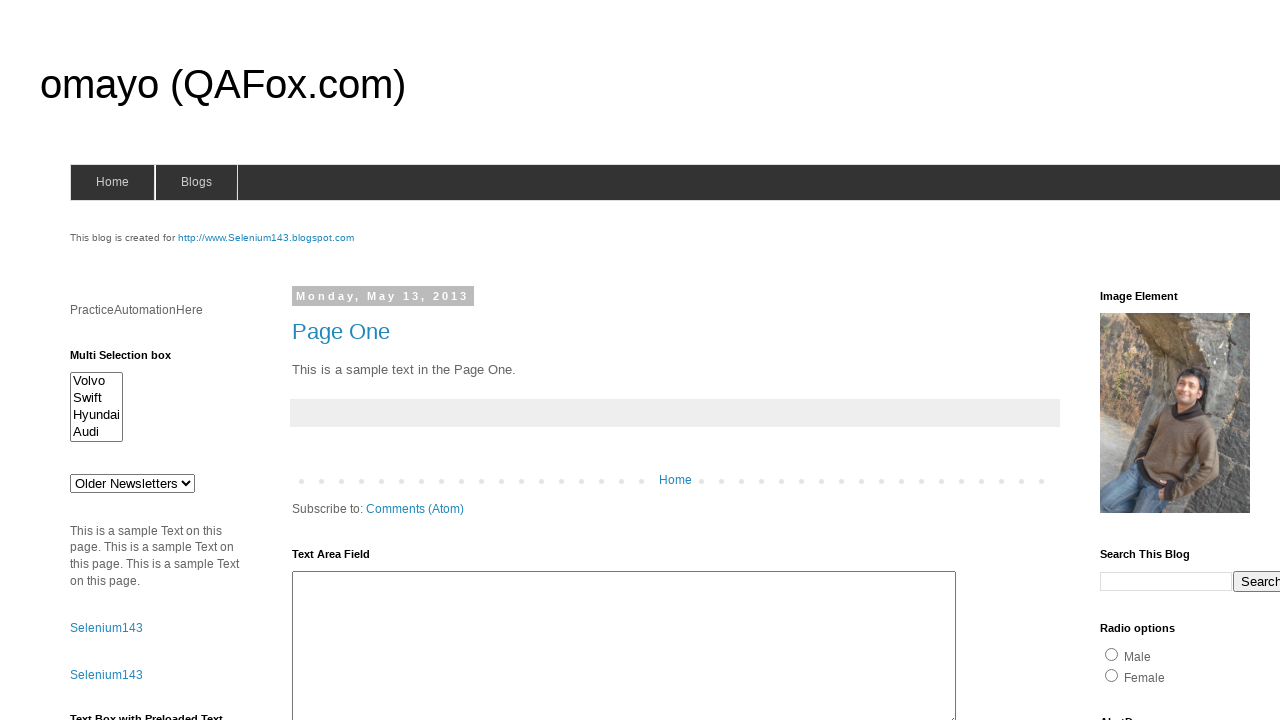

Scrolled popup link into view
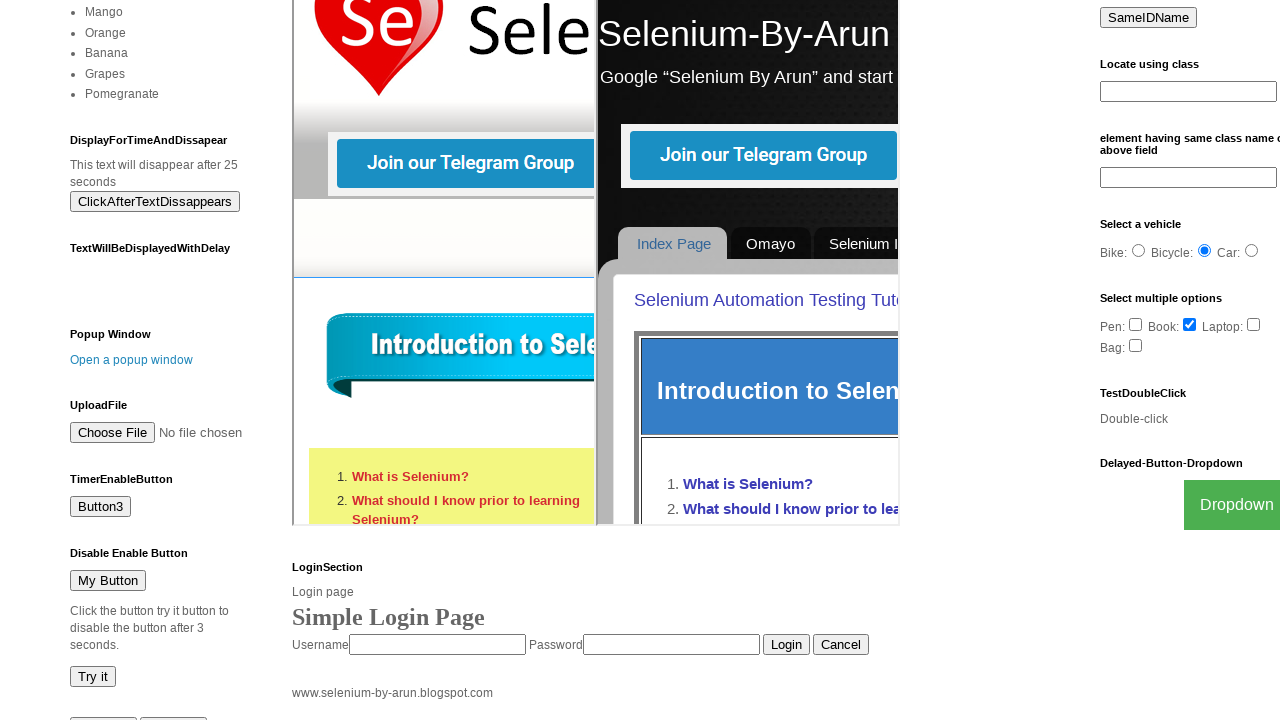

Stored parent page reference
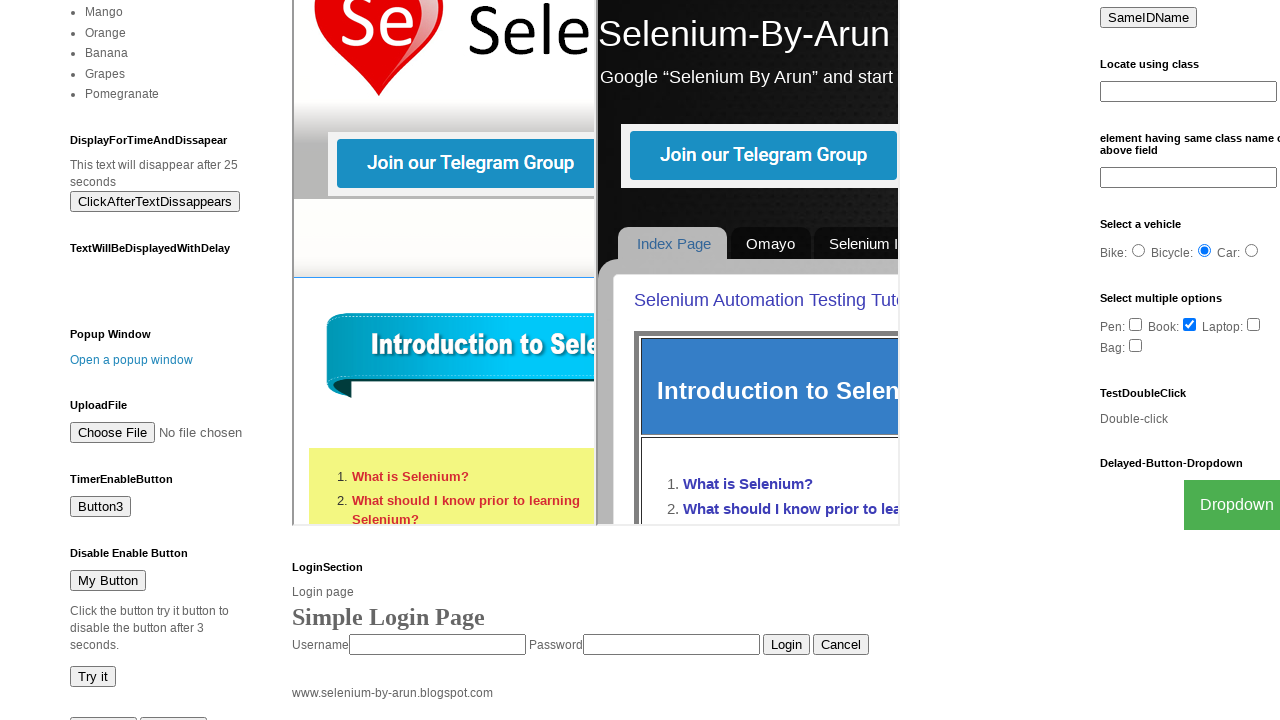

Clicked popup link to open new window at (132, 360) on text='Open a popup window'
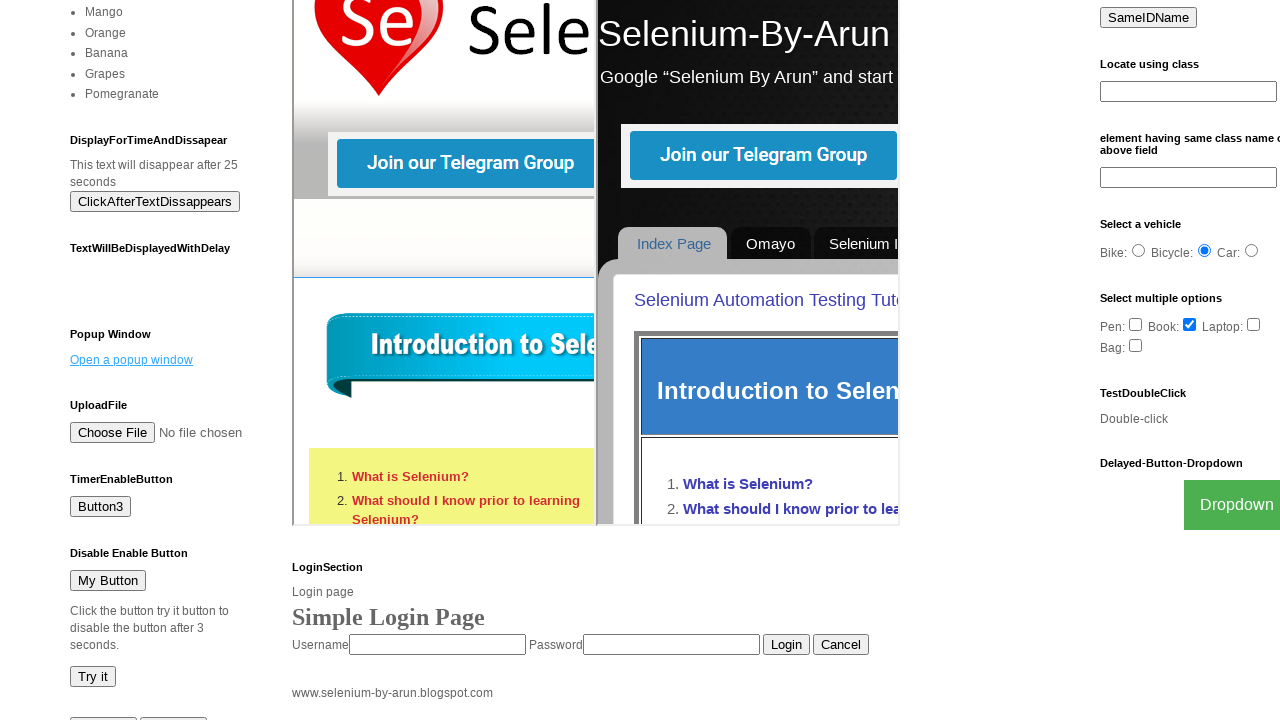

Retrieved popup page object
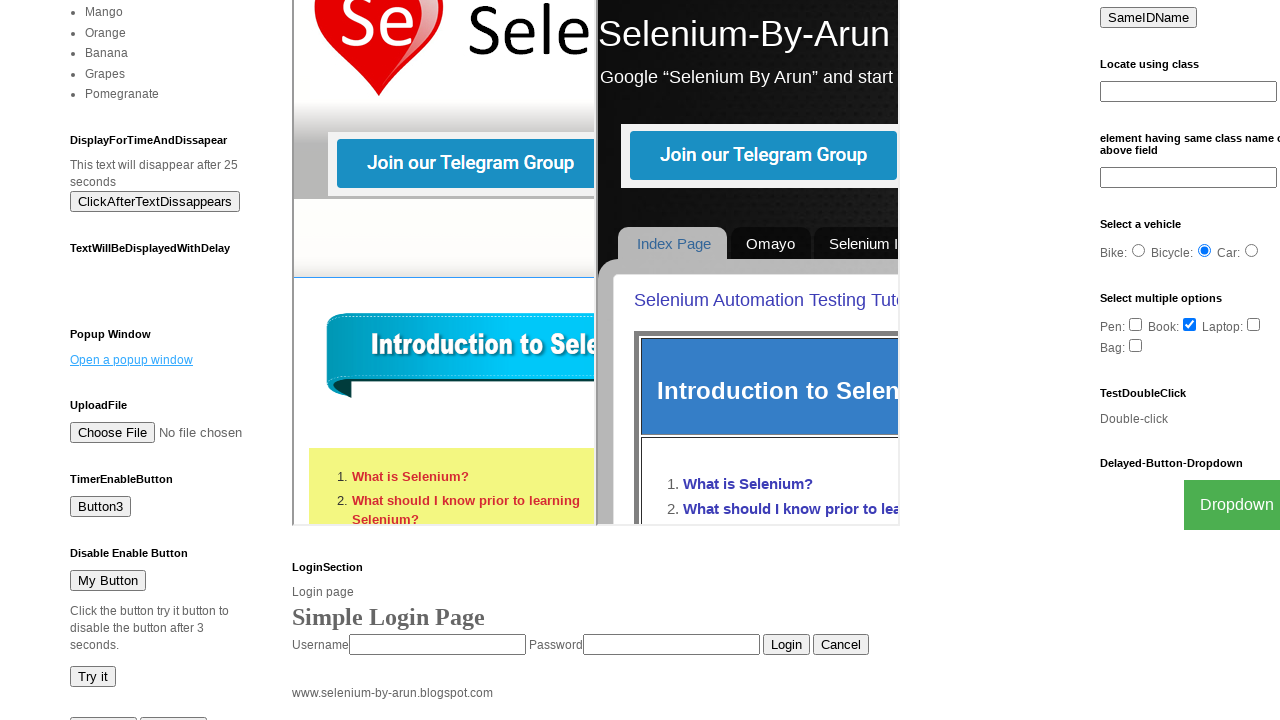

Popup window loaded completely
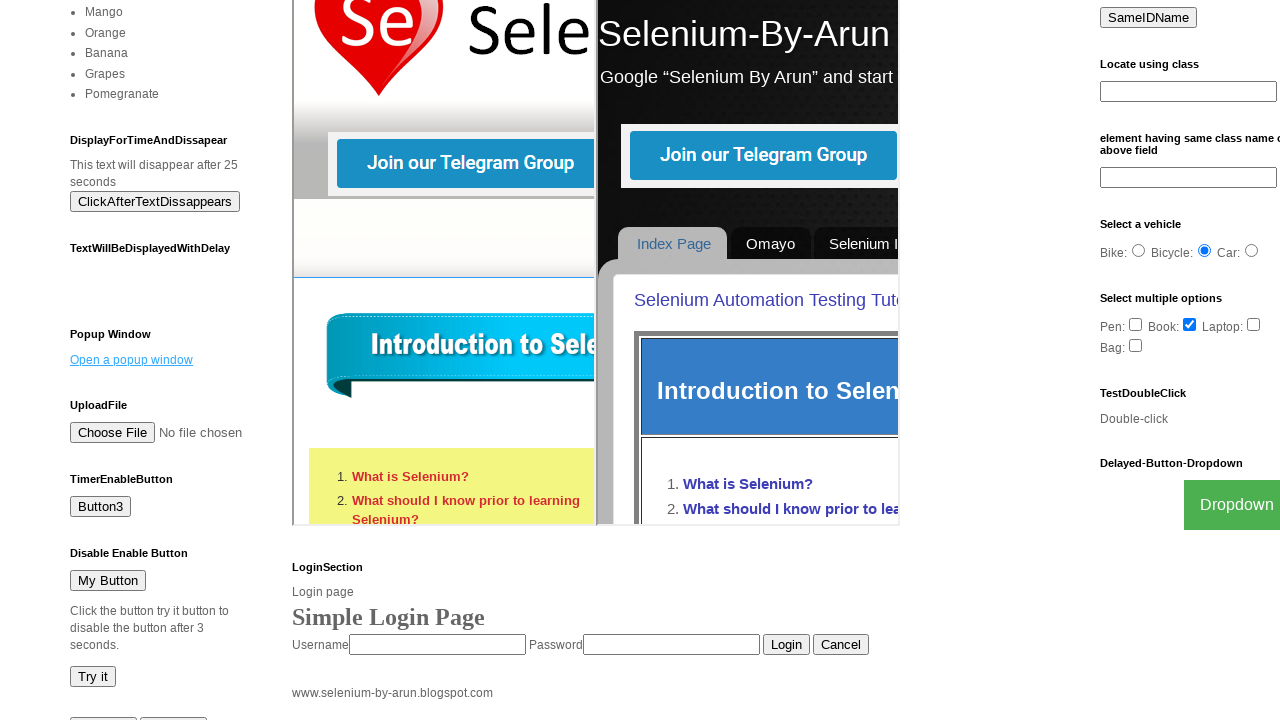

Both parent and popup windows are ready for interaction
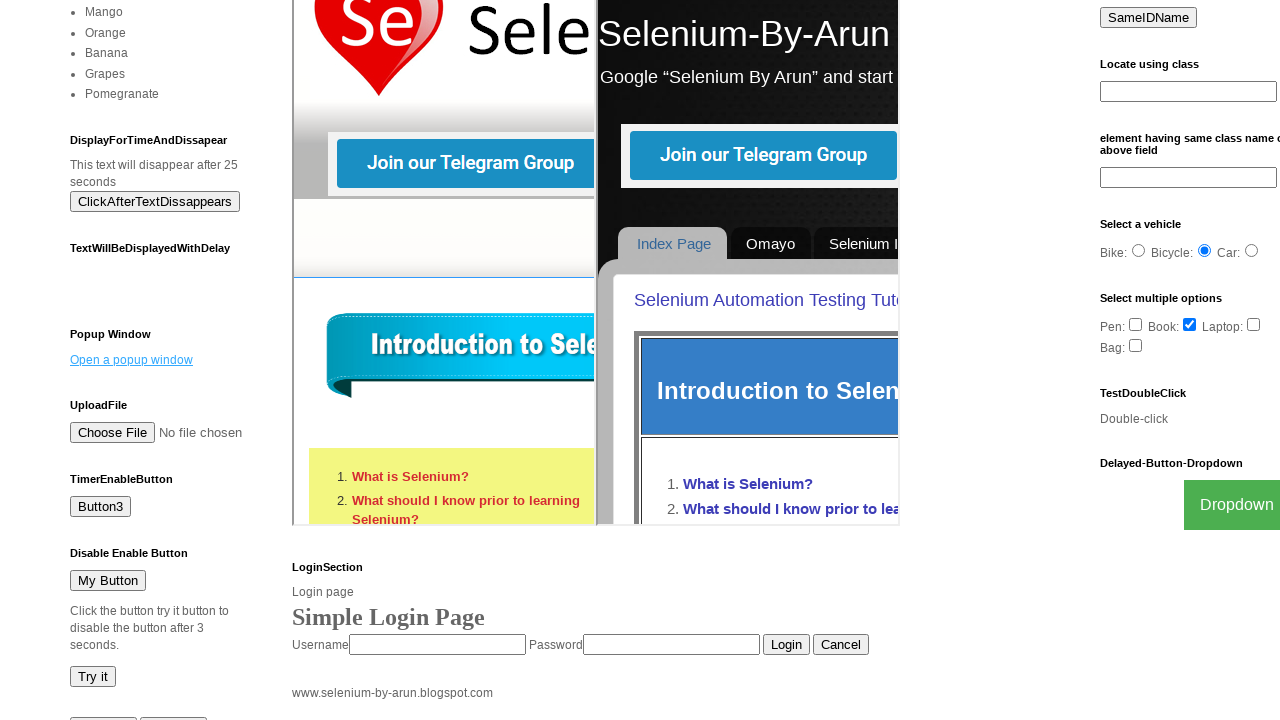

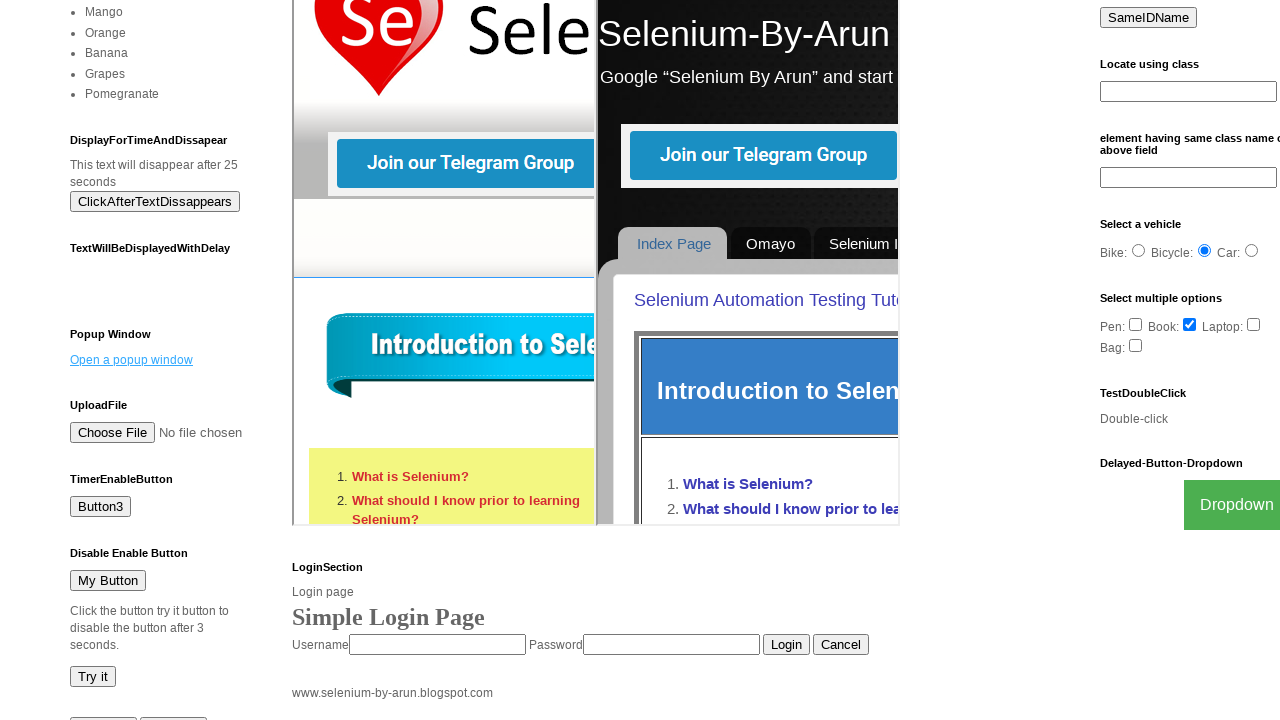